Navigates to a barcode generator website and verifies that a barcode image is present on the page with a valid src attribute

Starting URL: https://barcode.tec-it.com/en

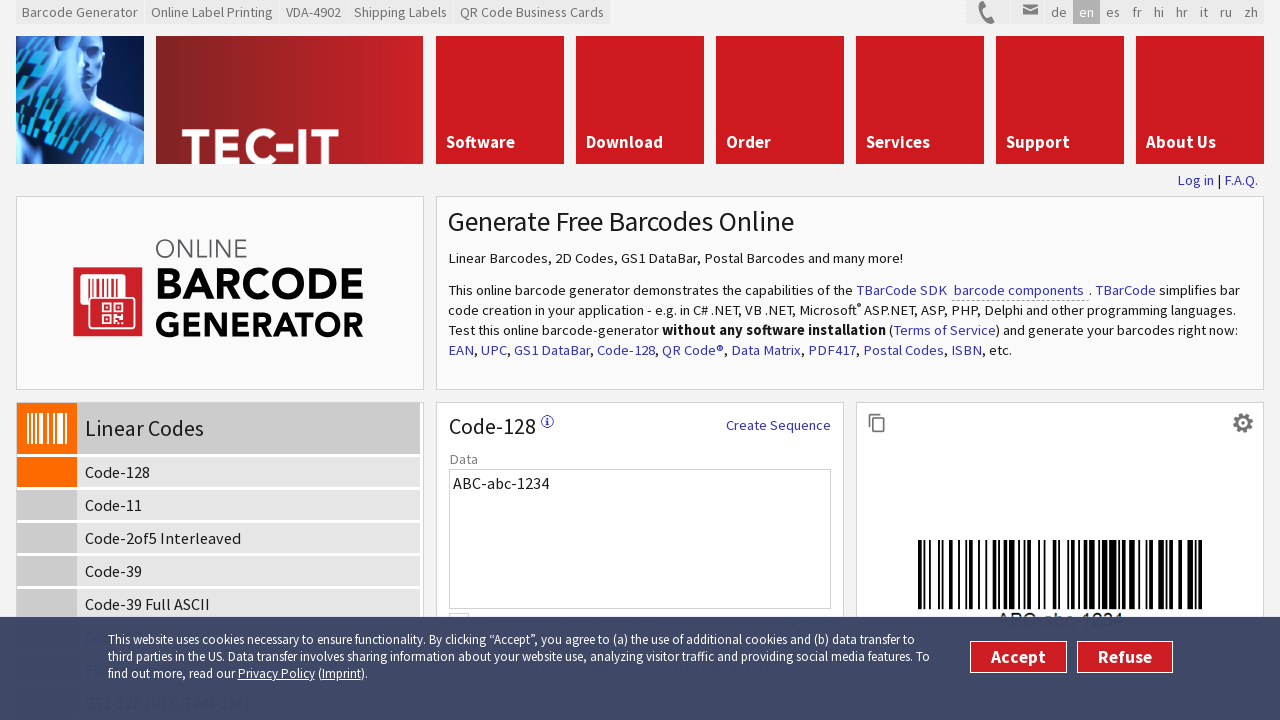

Navigated to barcode generator website
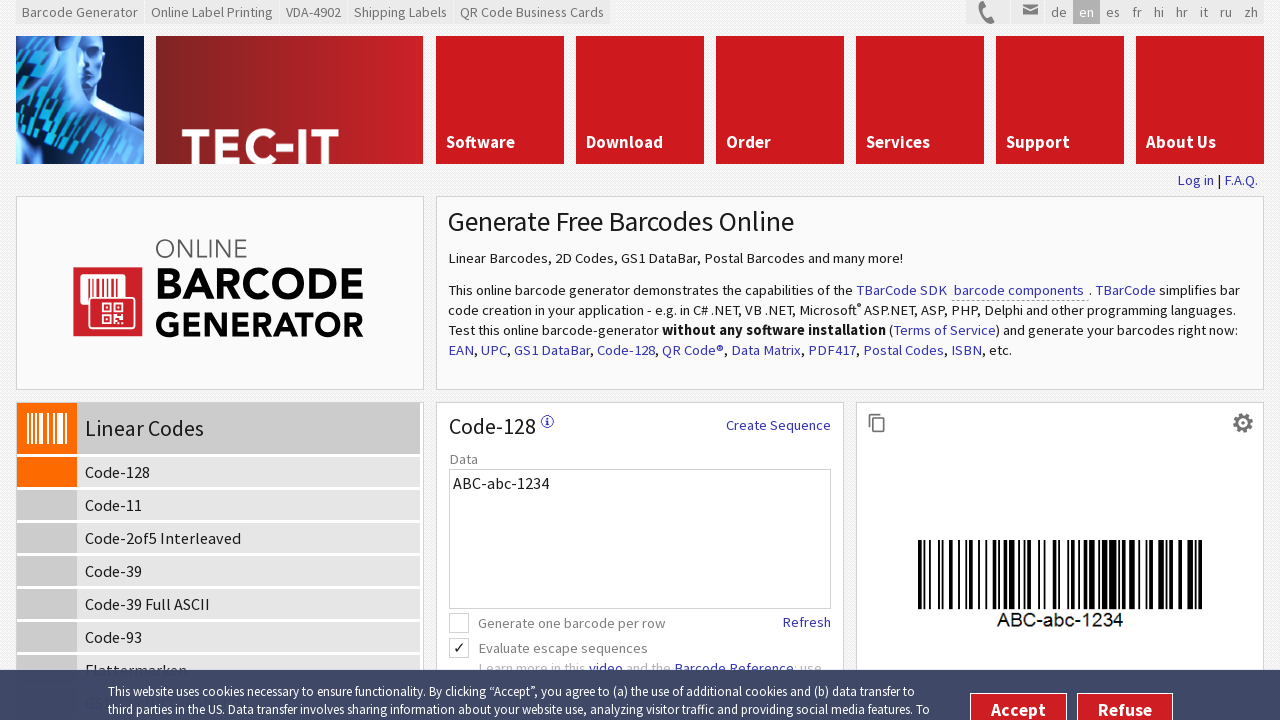

Barcode image element appeared on the page
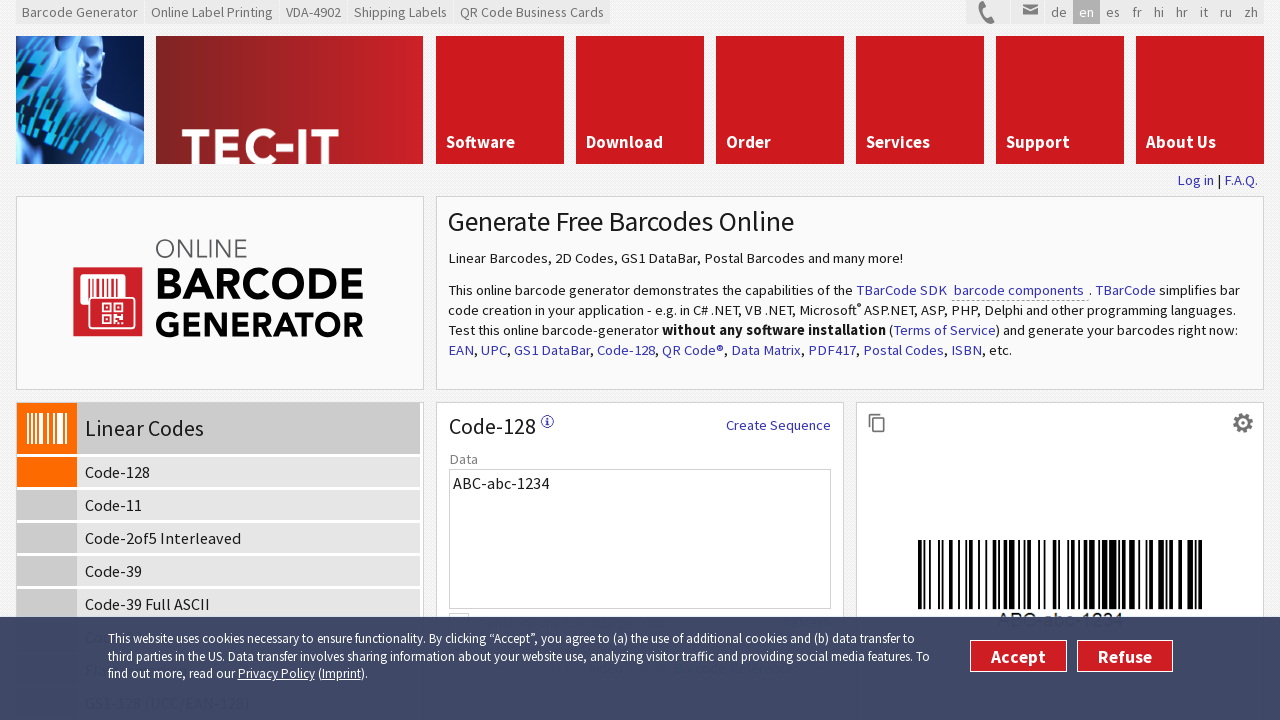

Located the first image element on the page
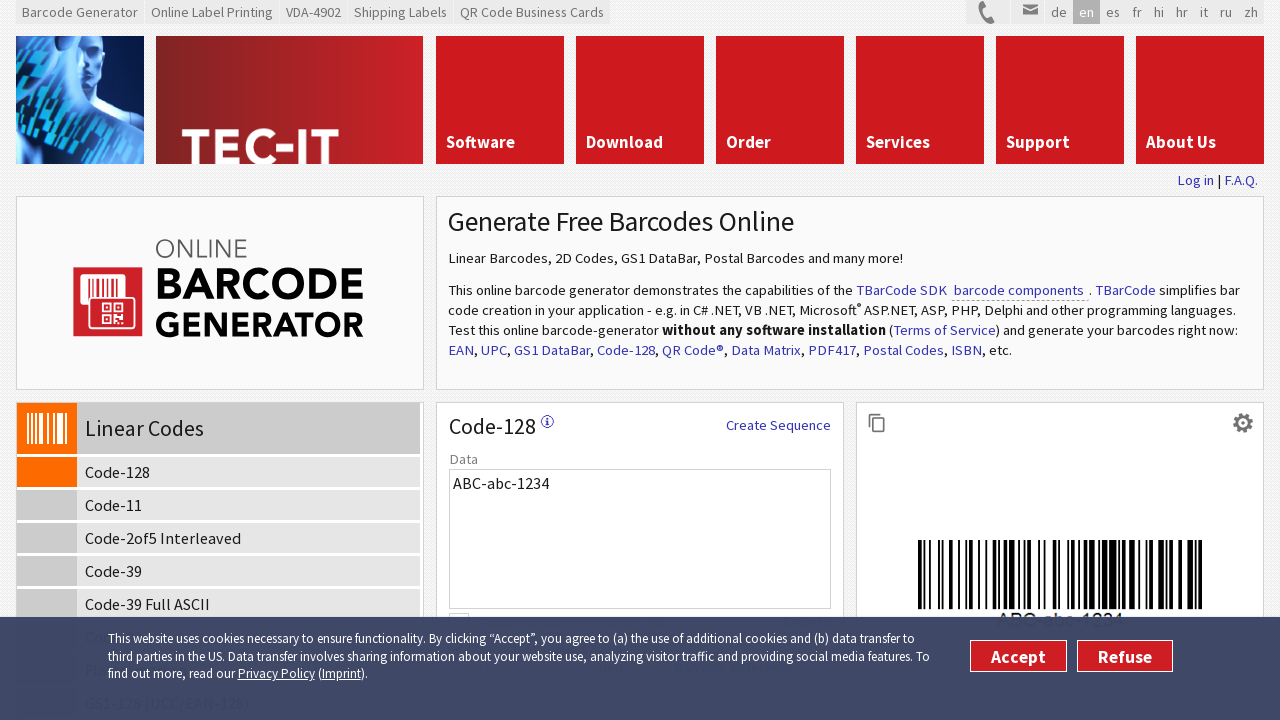

Retrieved src attribute from barcode image
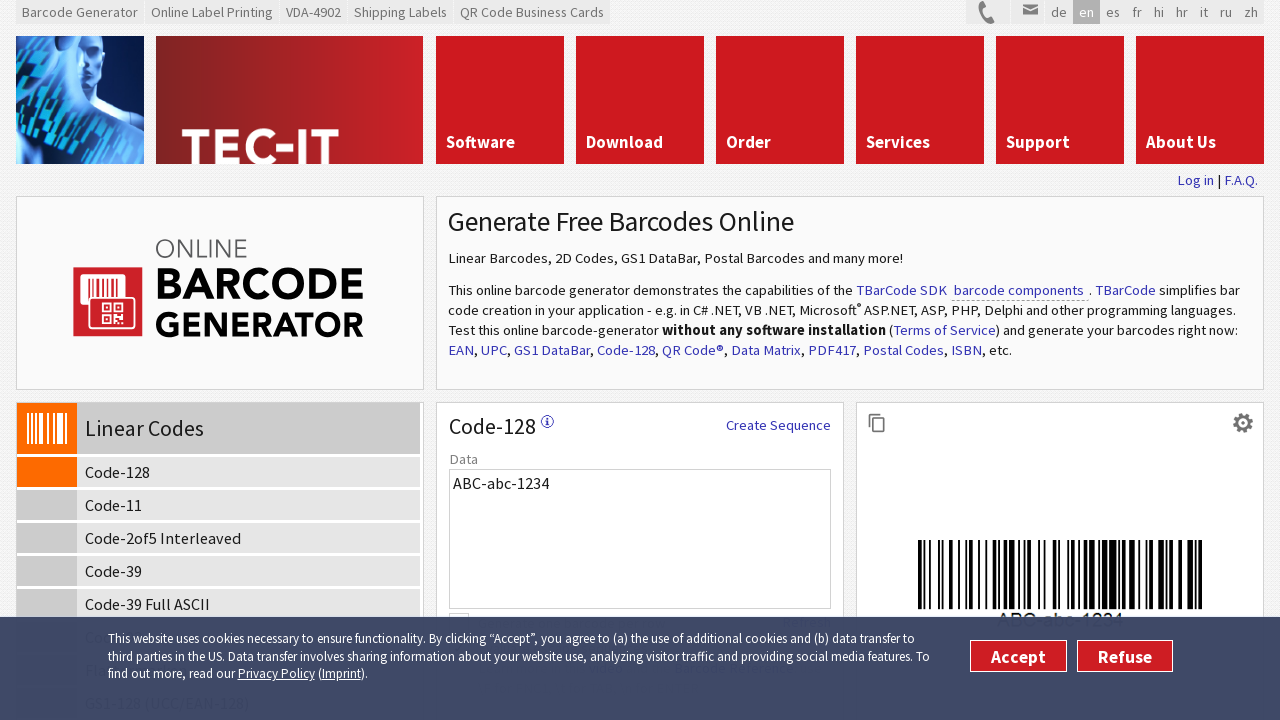

Verified barcode image has a valid src attribute
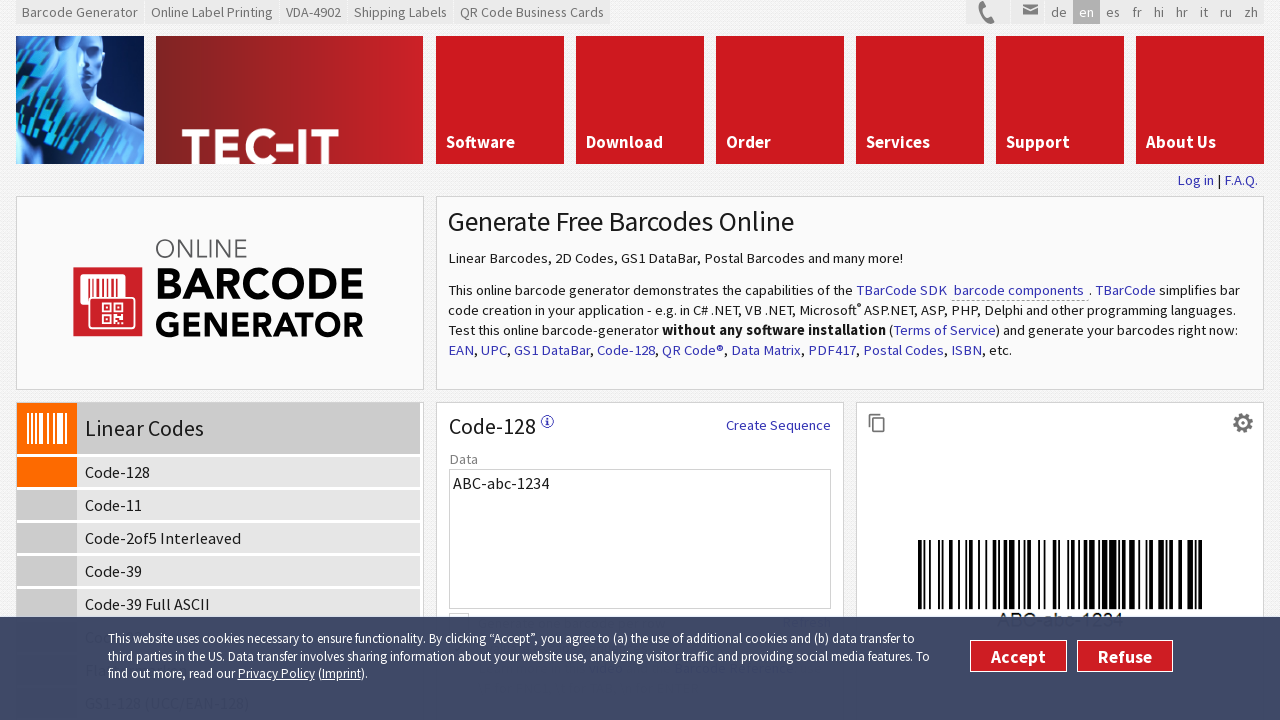

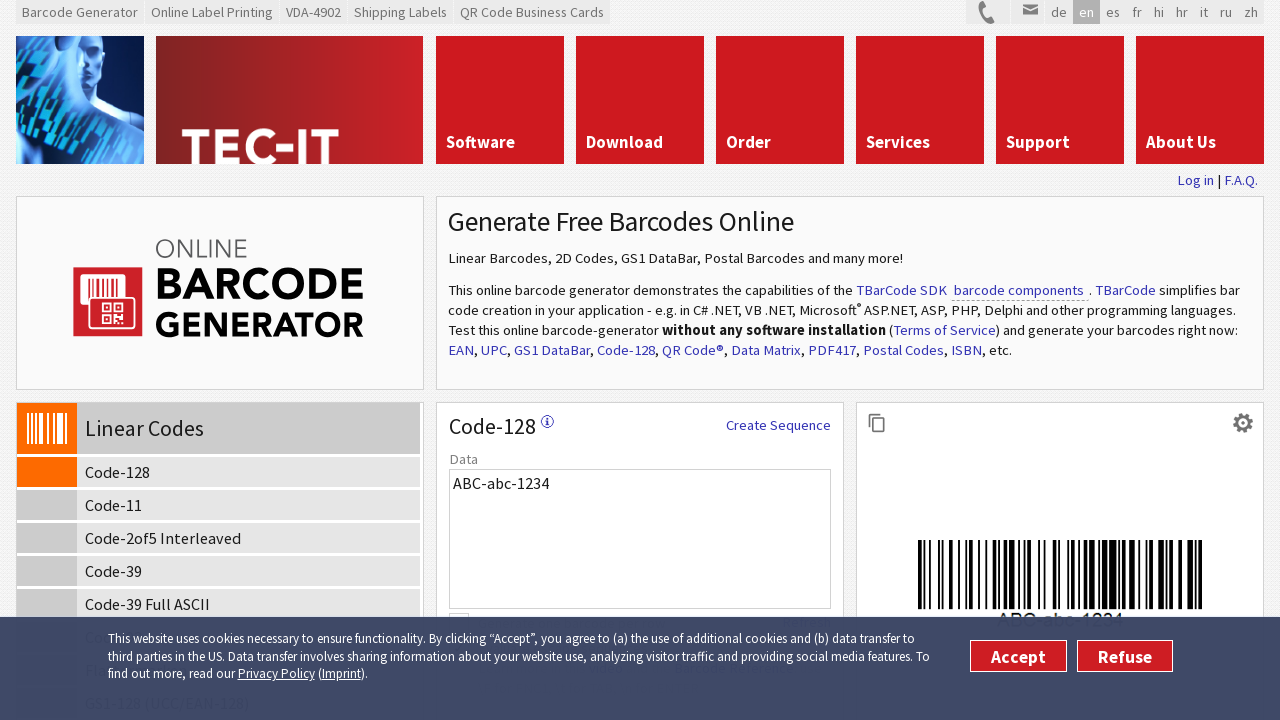